Tests clicking a button that changes color dynamically on the dynamic properties demo page

Starting URL: https://demoqa.com/dynamic-properties

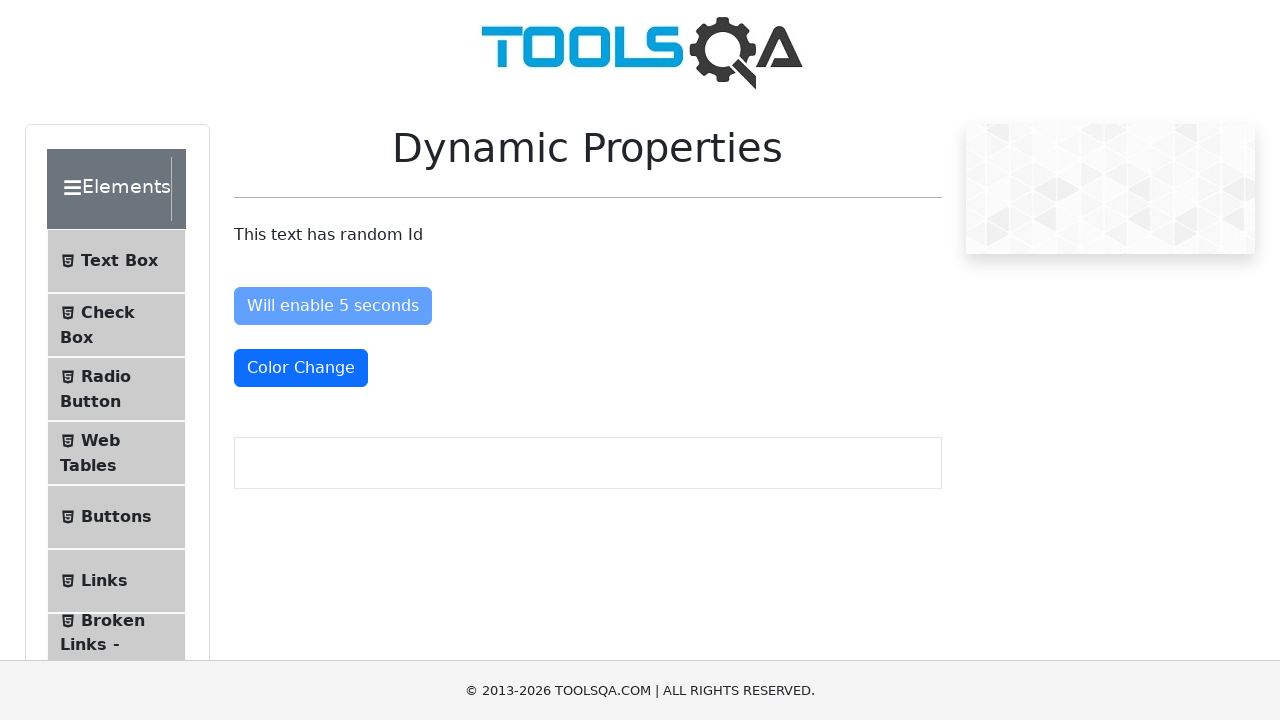

Waited for color change button to be available
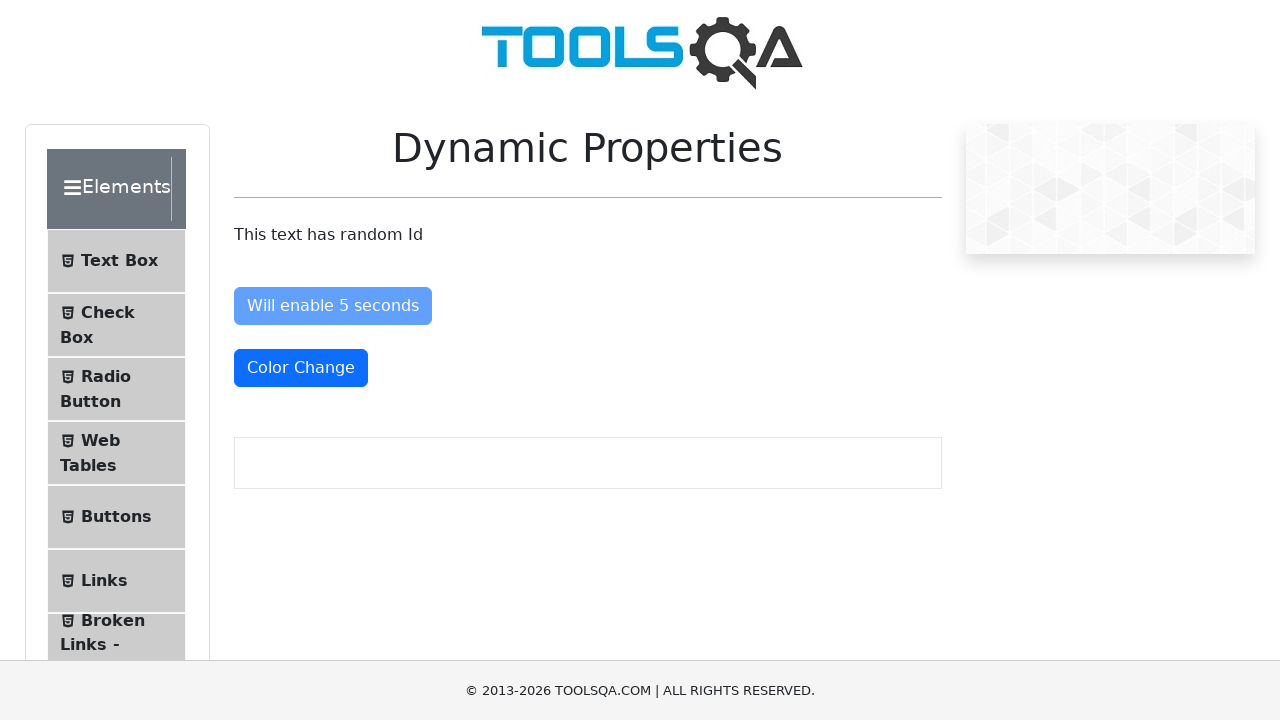

Clicked the color change button at (301, 368) on #colorChange
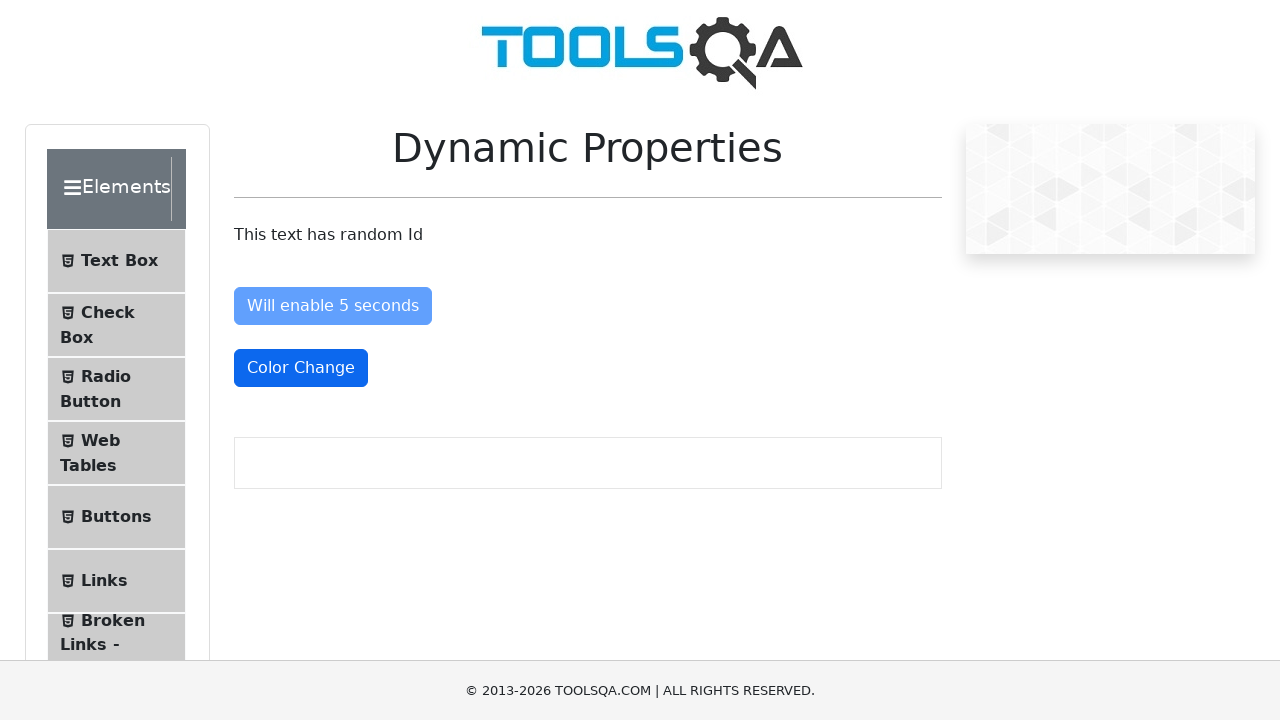

Waited 2 seconds for color change animation to complete
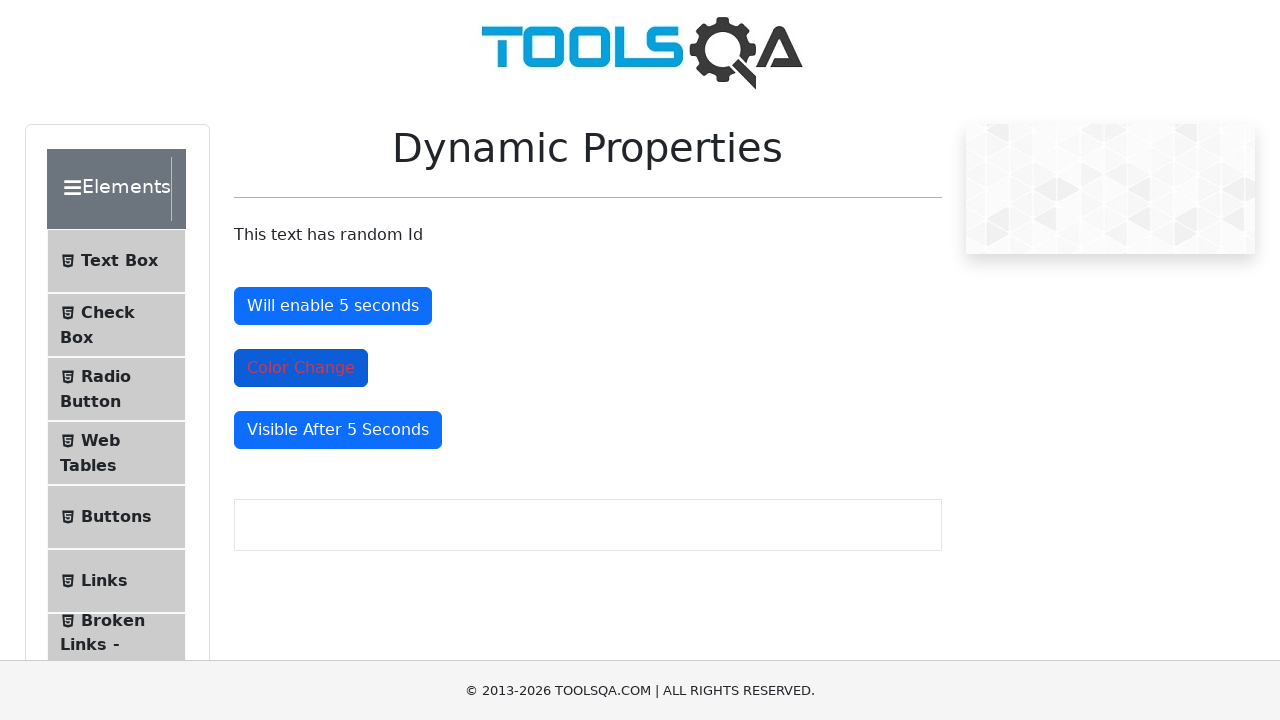

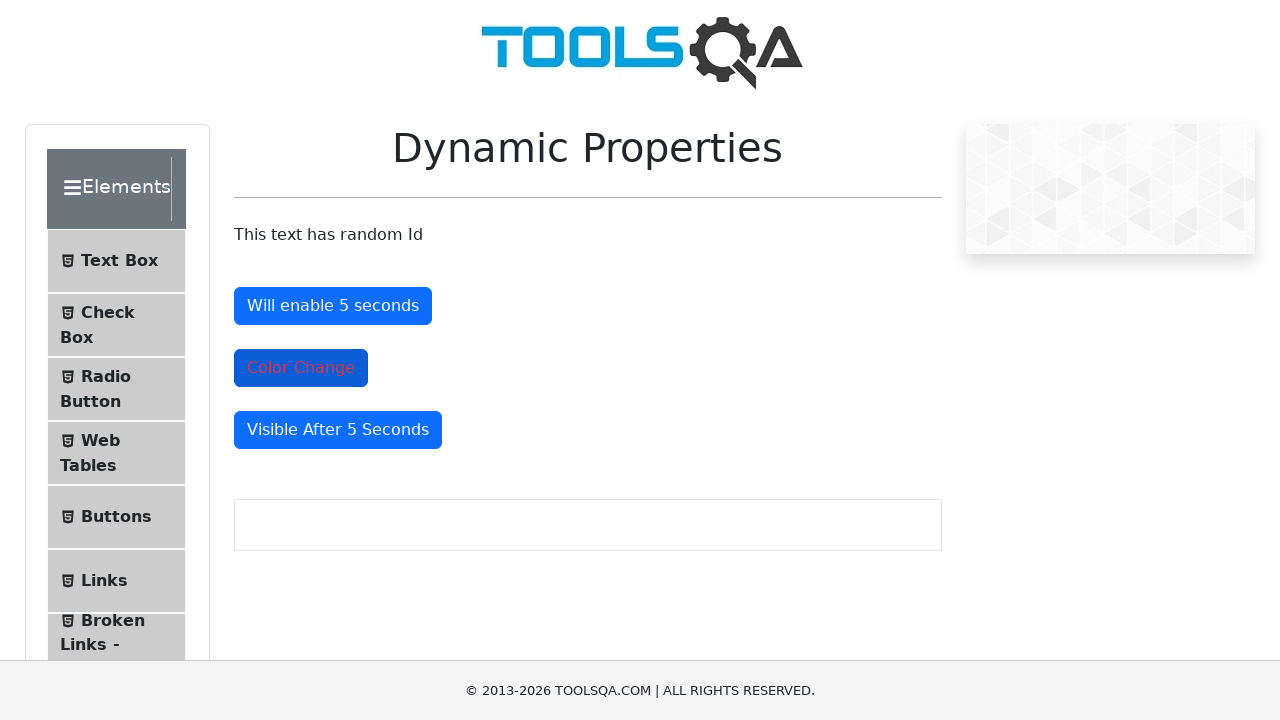